Tests accordion FAQ section by clicking on the eighth accordion heading and verifying the dropdown content appears

Starting URL: https://qa-scooter.praktikum-services.ru/

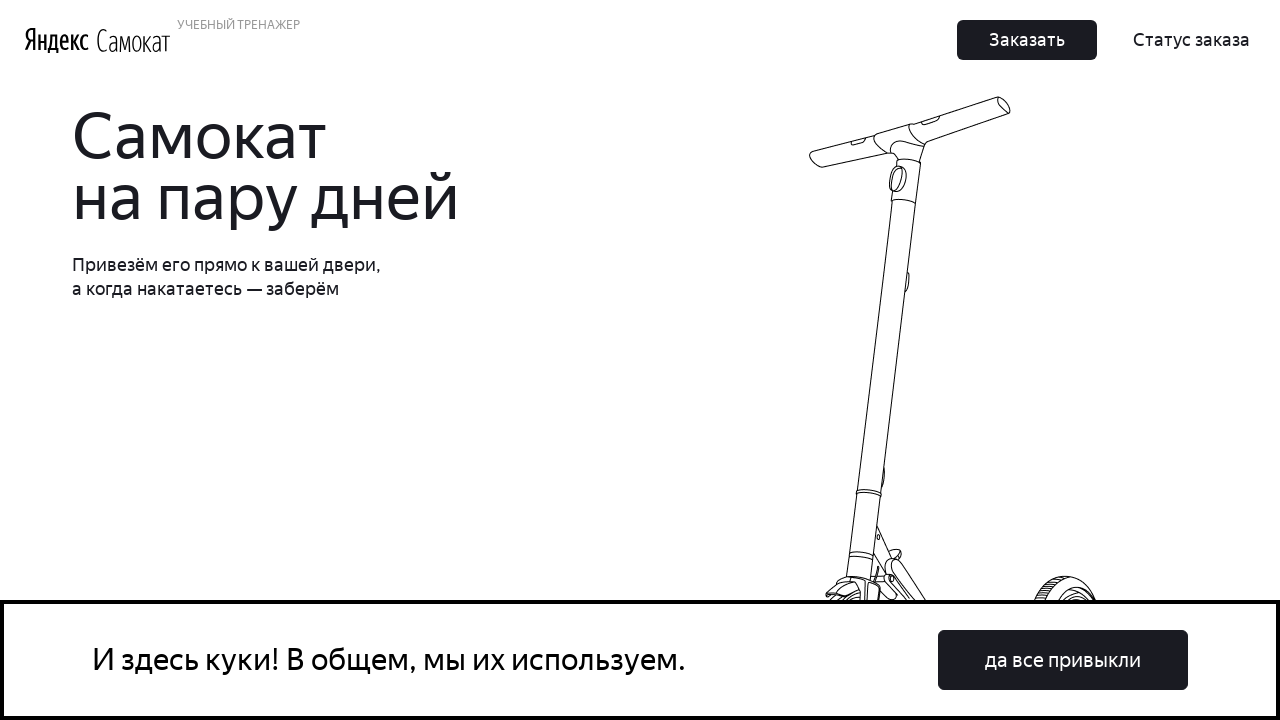

Waited for eighth accordion heading to load
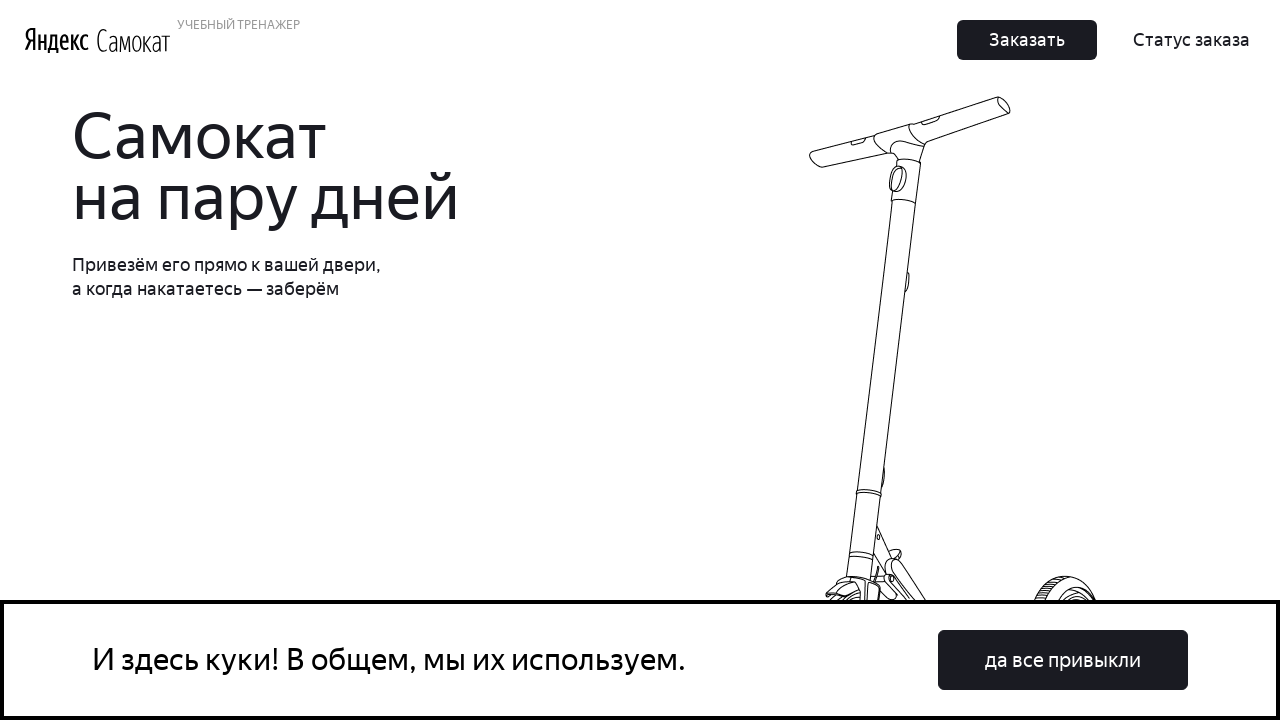

Scrolled eighth accordion heading into view
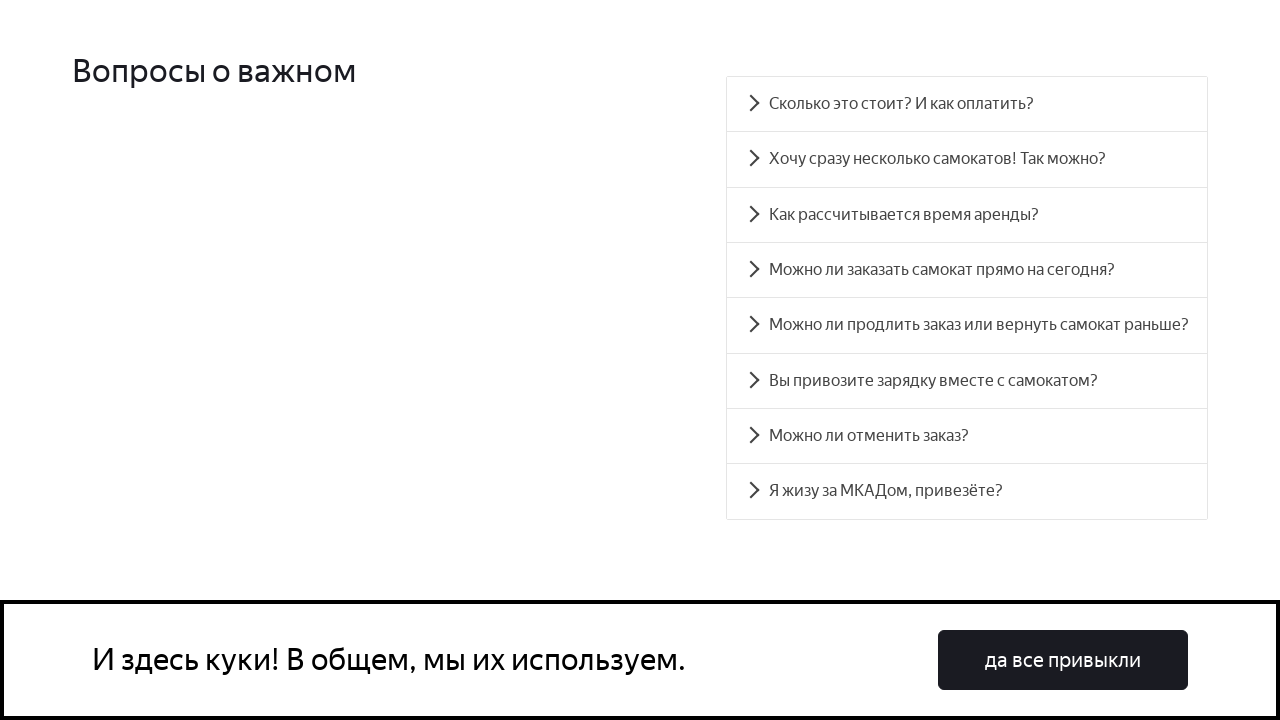

Clicked on eighth accordion heading to expand at (967, 492) on #accordion__heading-7
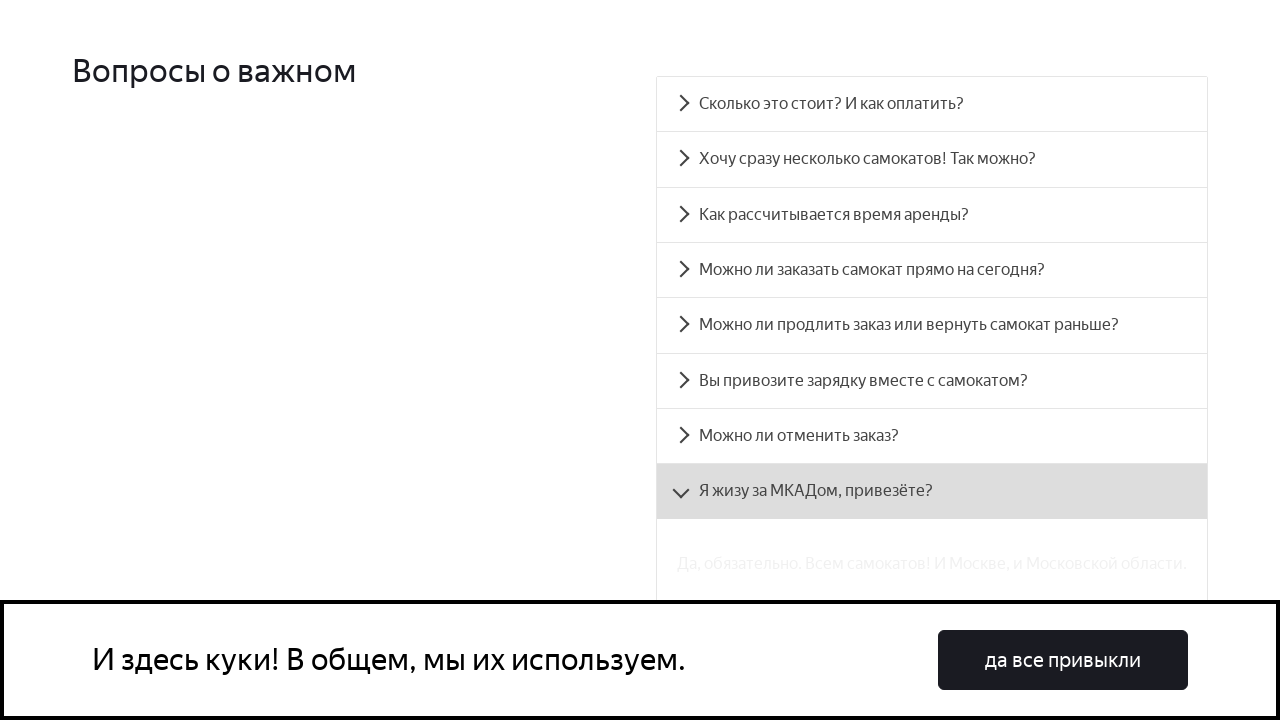

Verified accordion dropdown content is visible
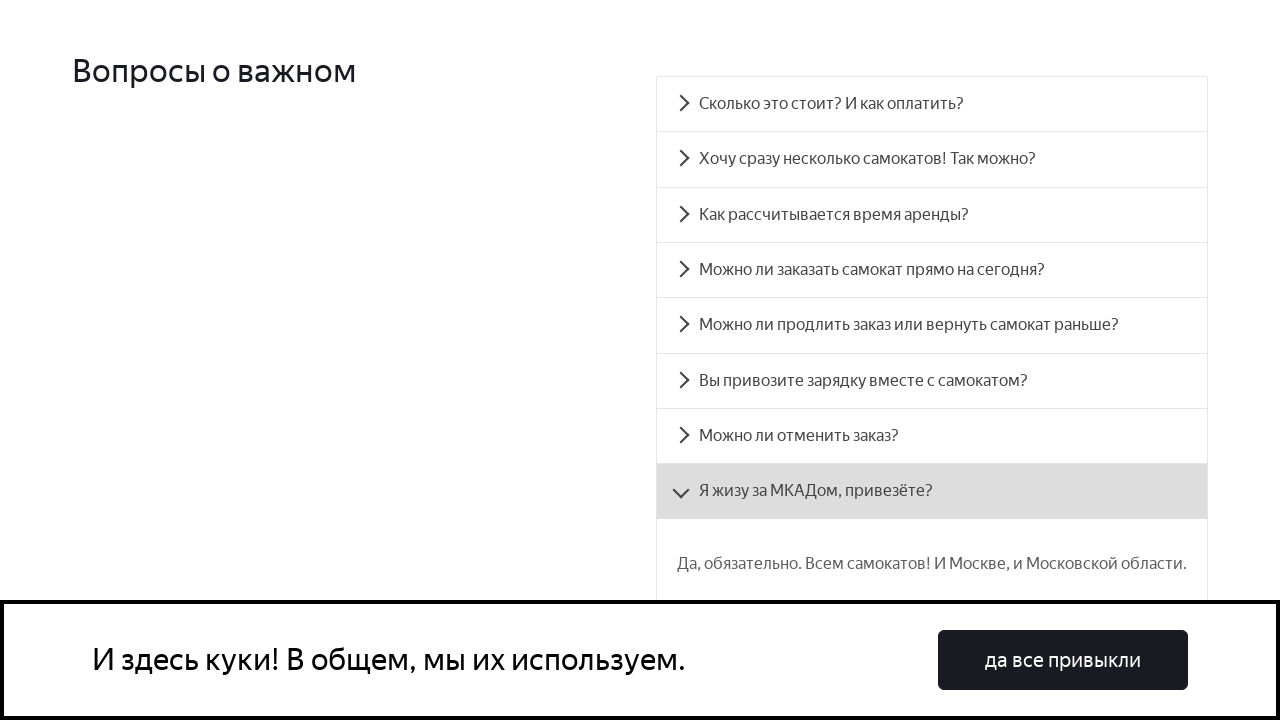

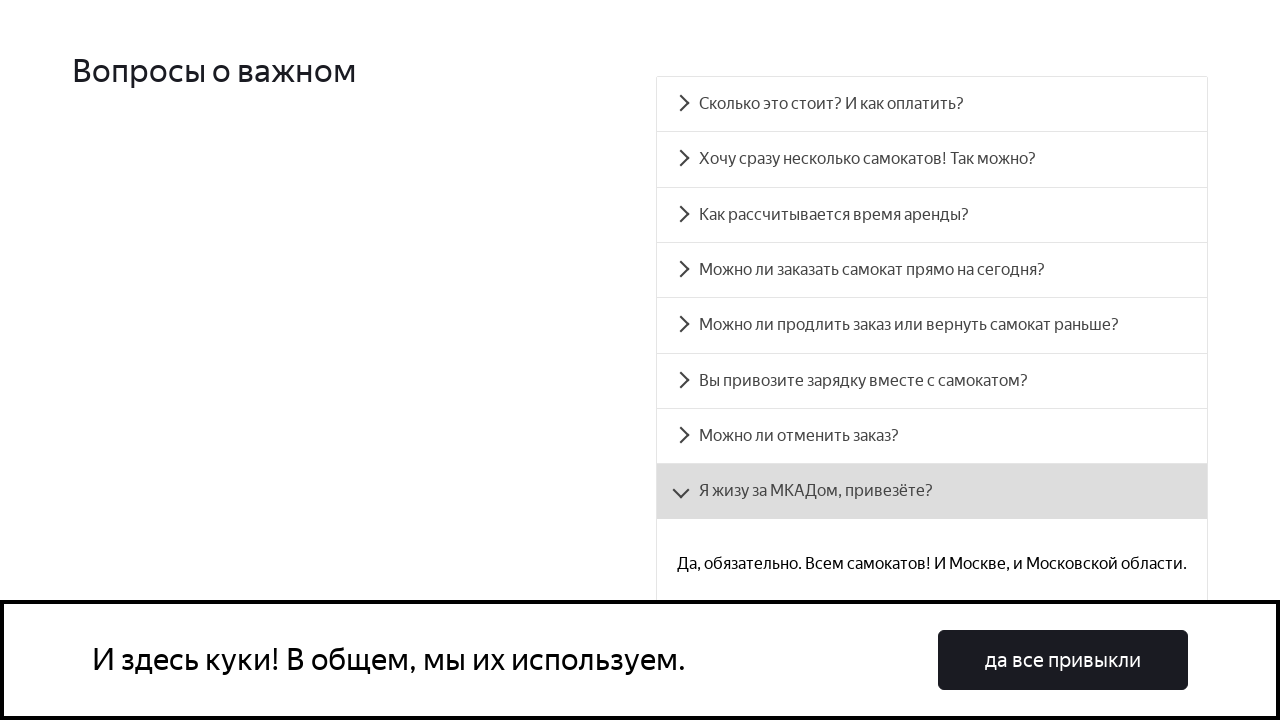